Tests browser window handling by clicking a button that opens a new window, then switching to the newly opened window and verifying navigation.

Starting URL: https://demoqa.com/browser-windows

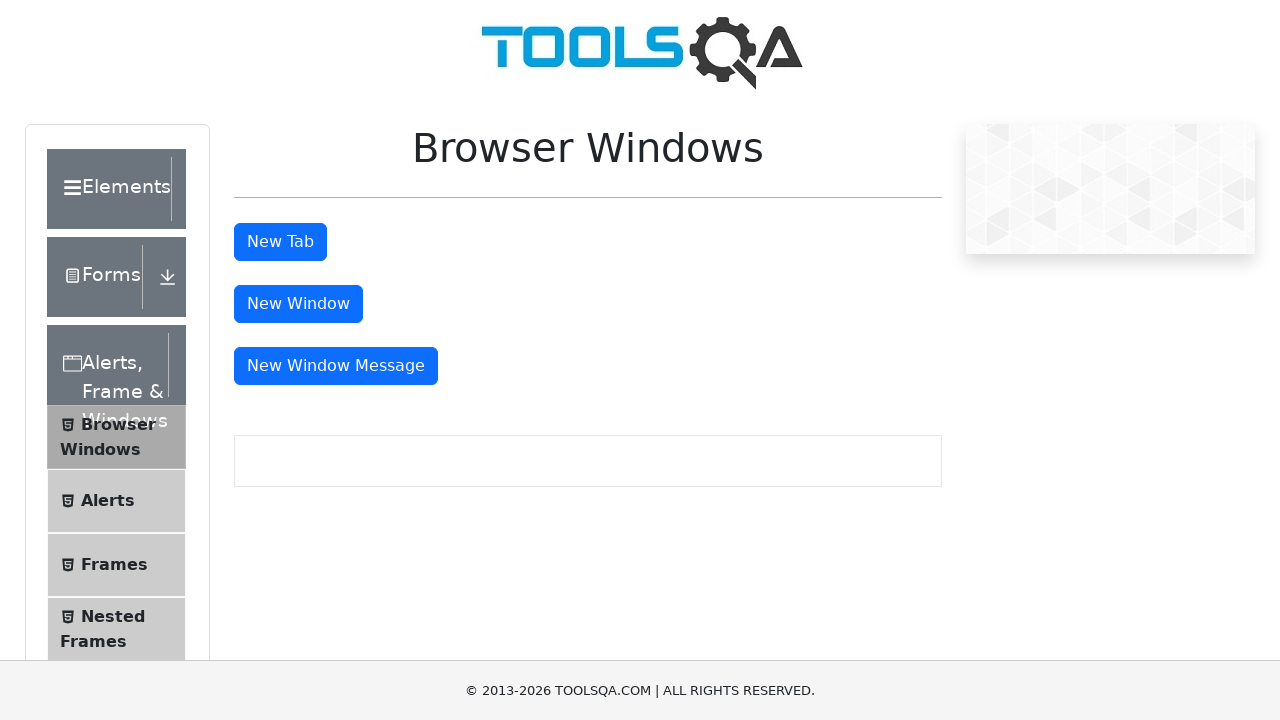

Set viewport size to 1920x1080
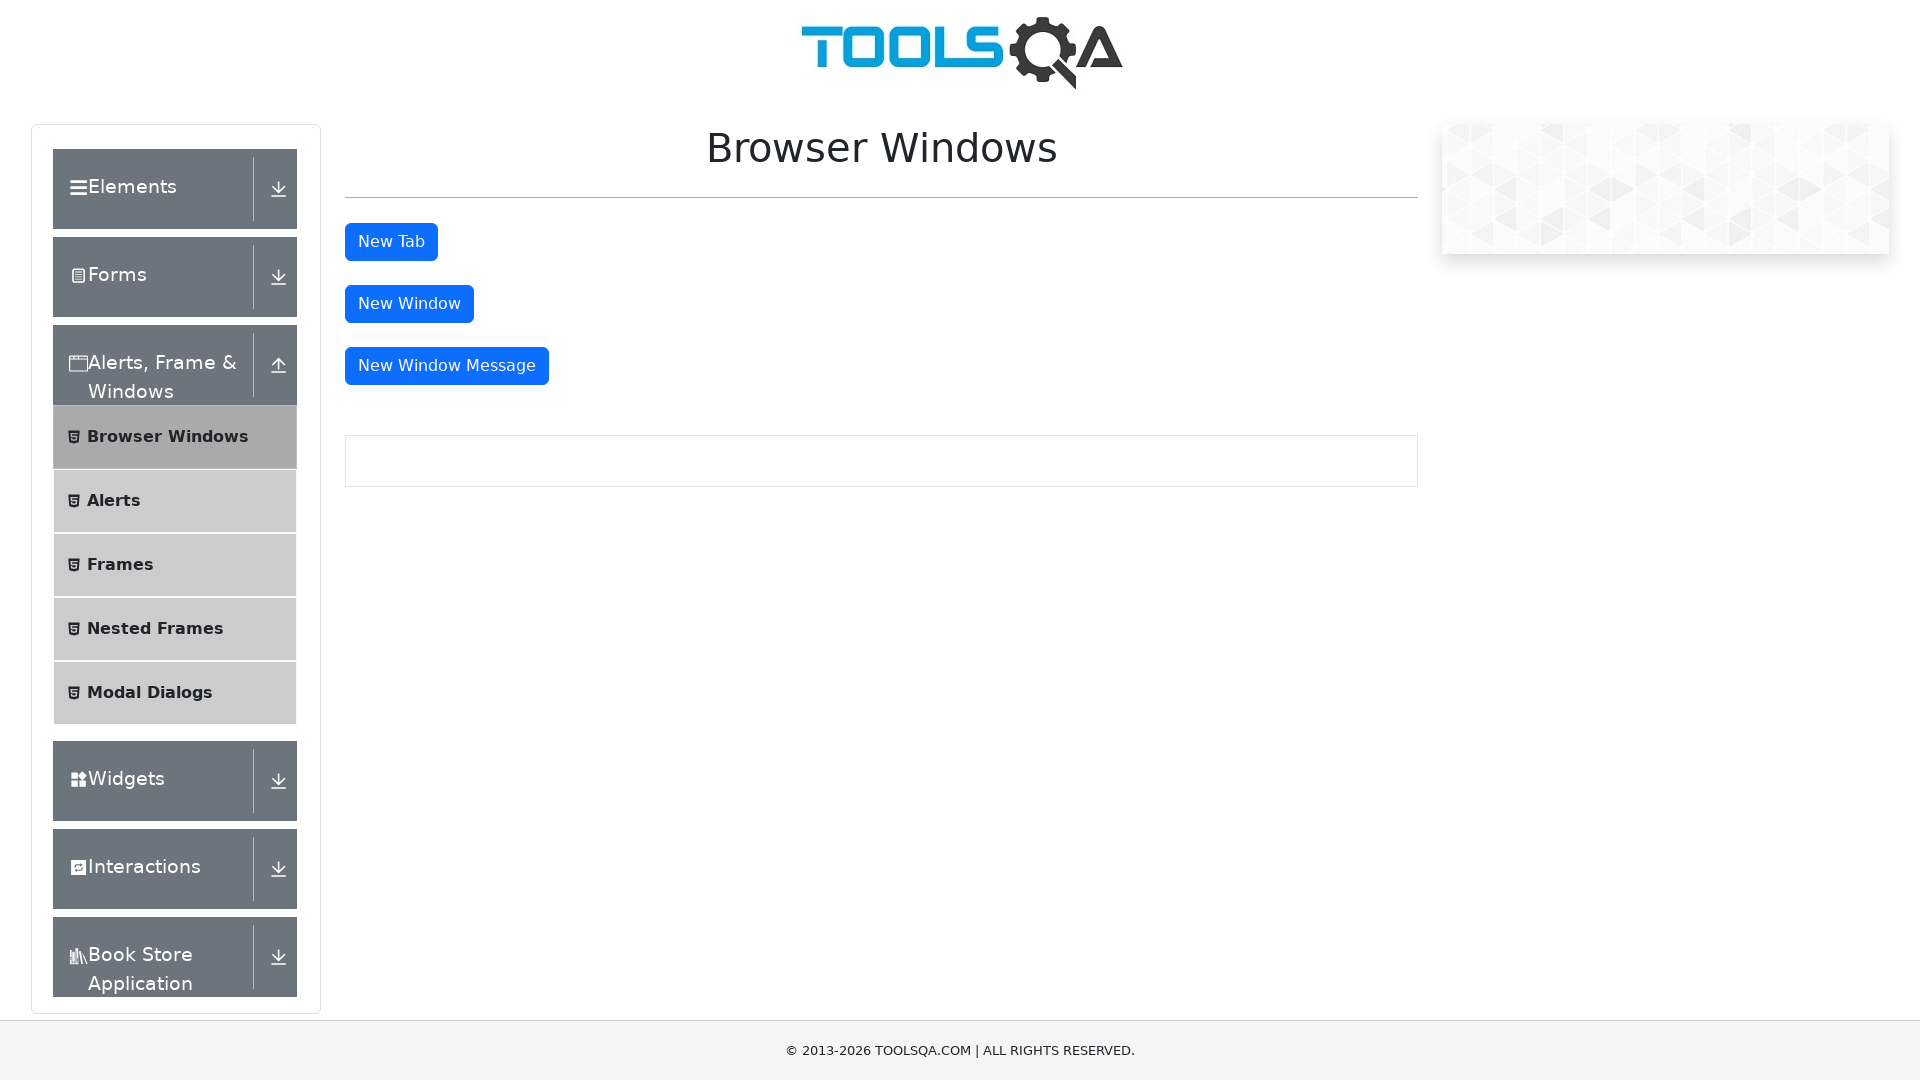

Clicked the 'New Window' button at (409, 304) on button#windowButton
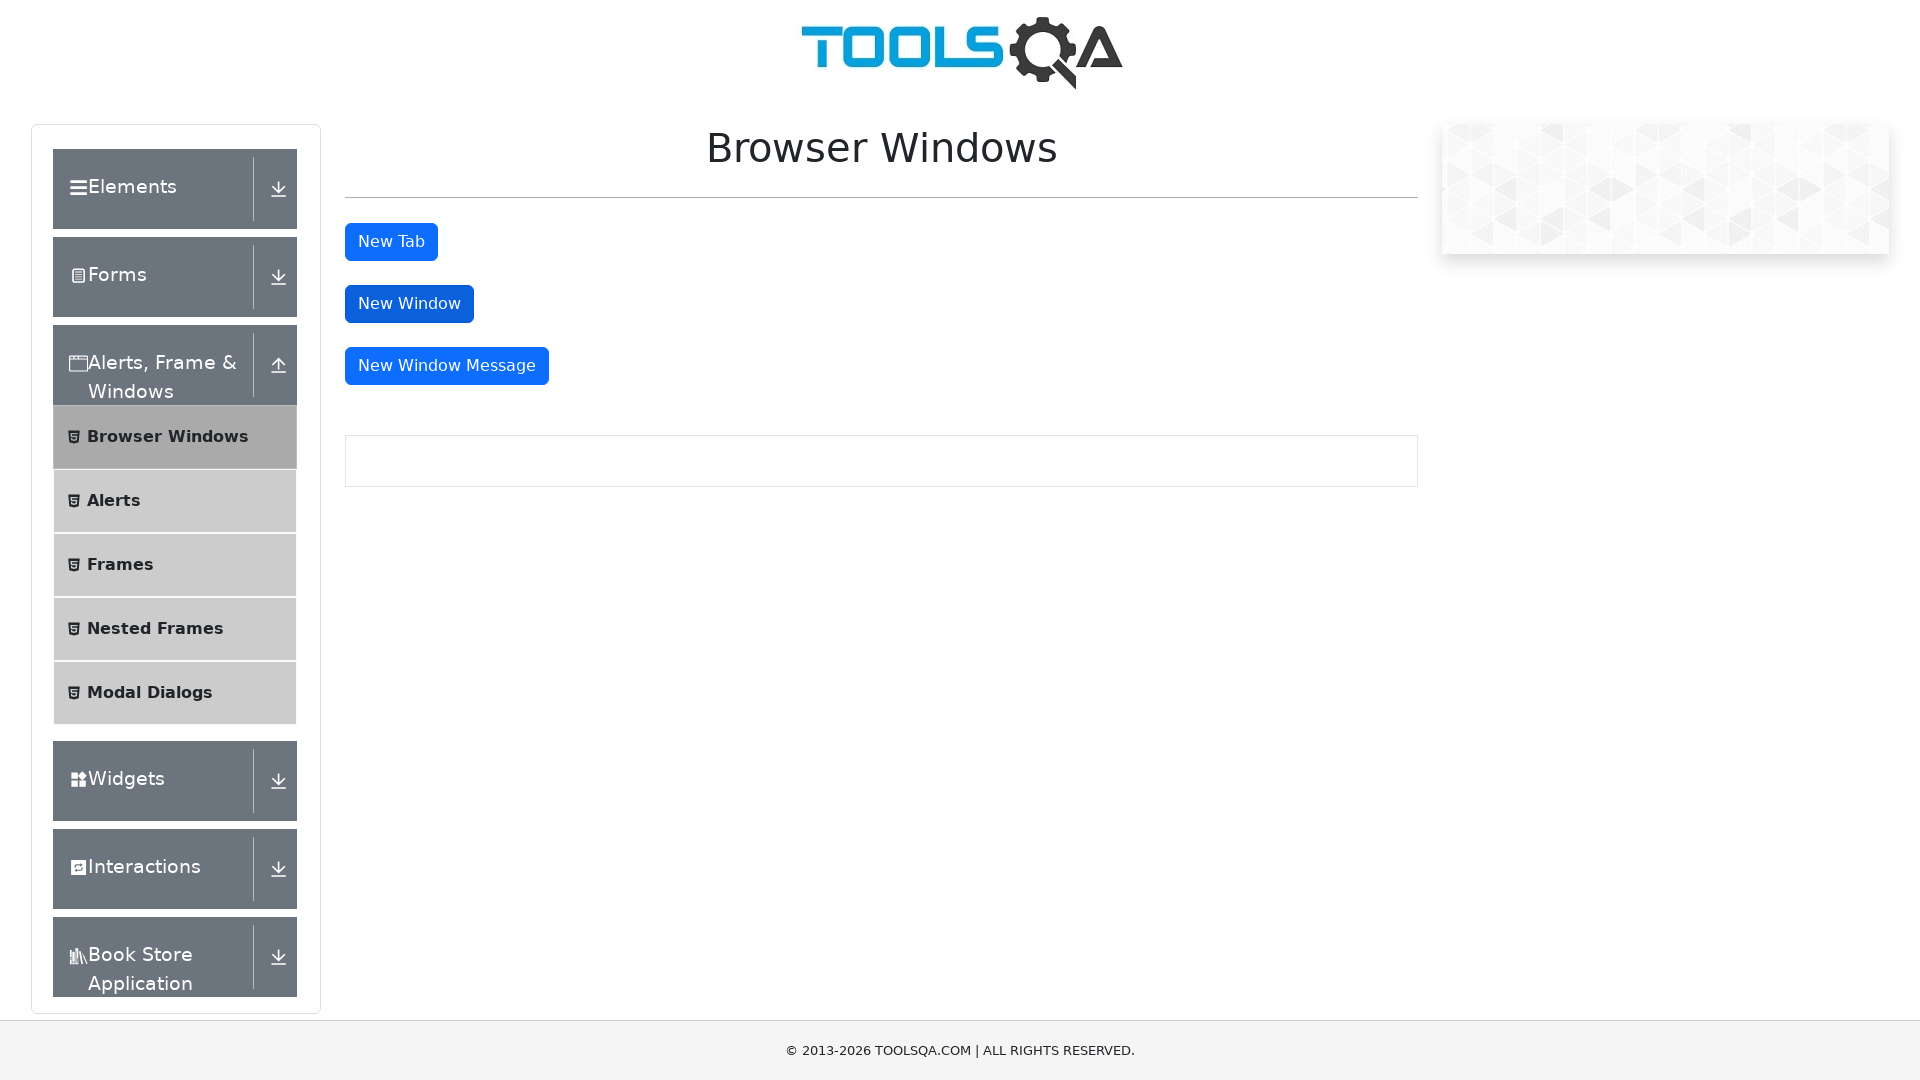

Clicked 'New Window' button and captured new page opening at (409, 304) on button#windowButton
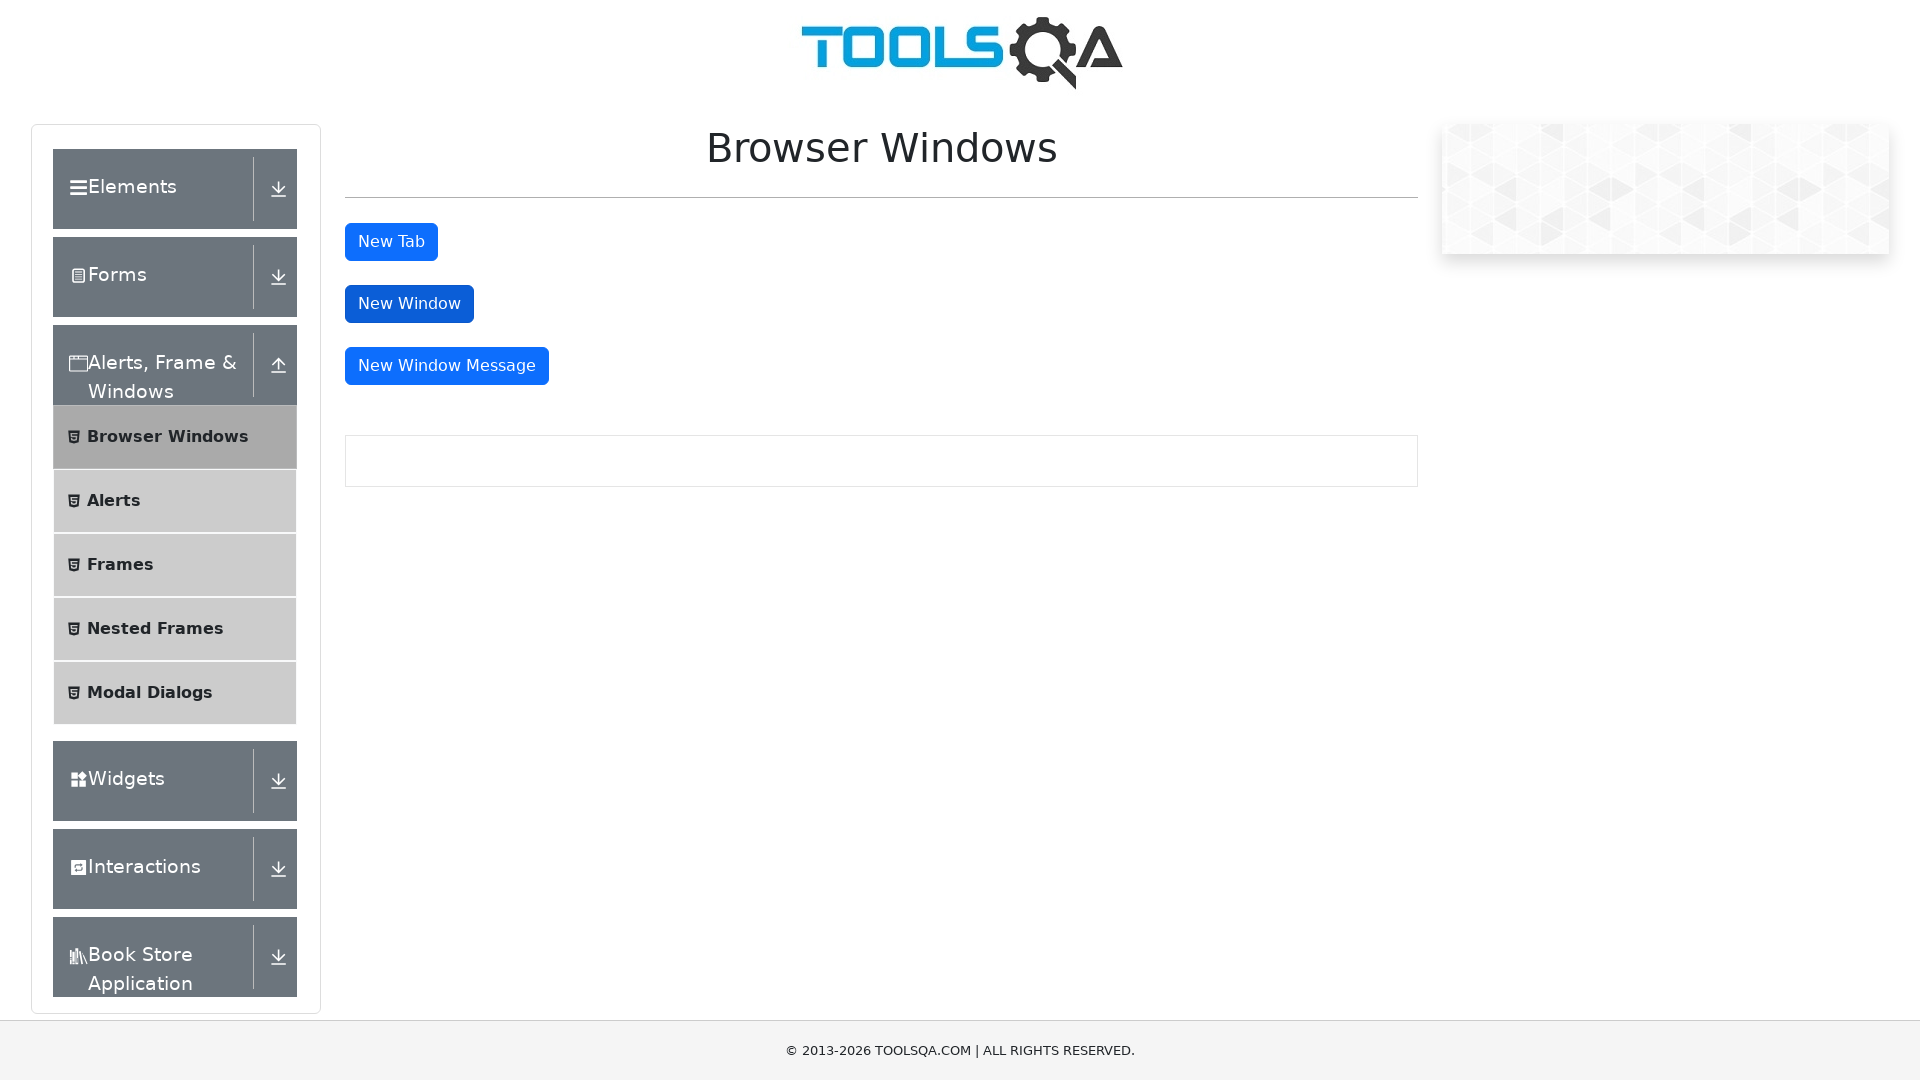

Retrieved the newly opened page object
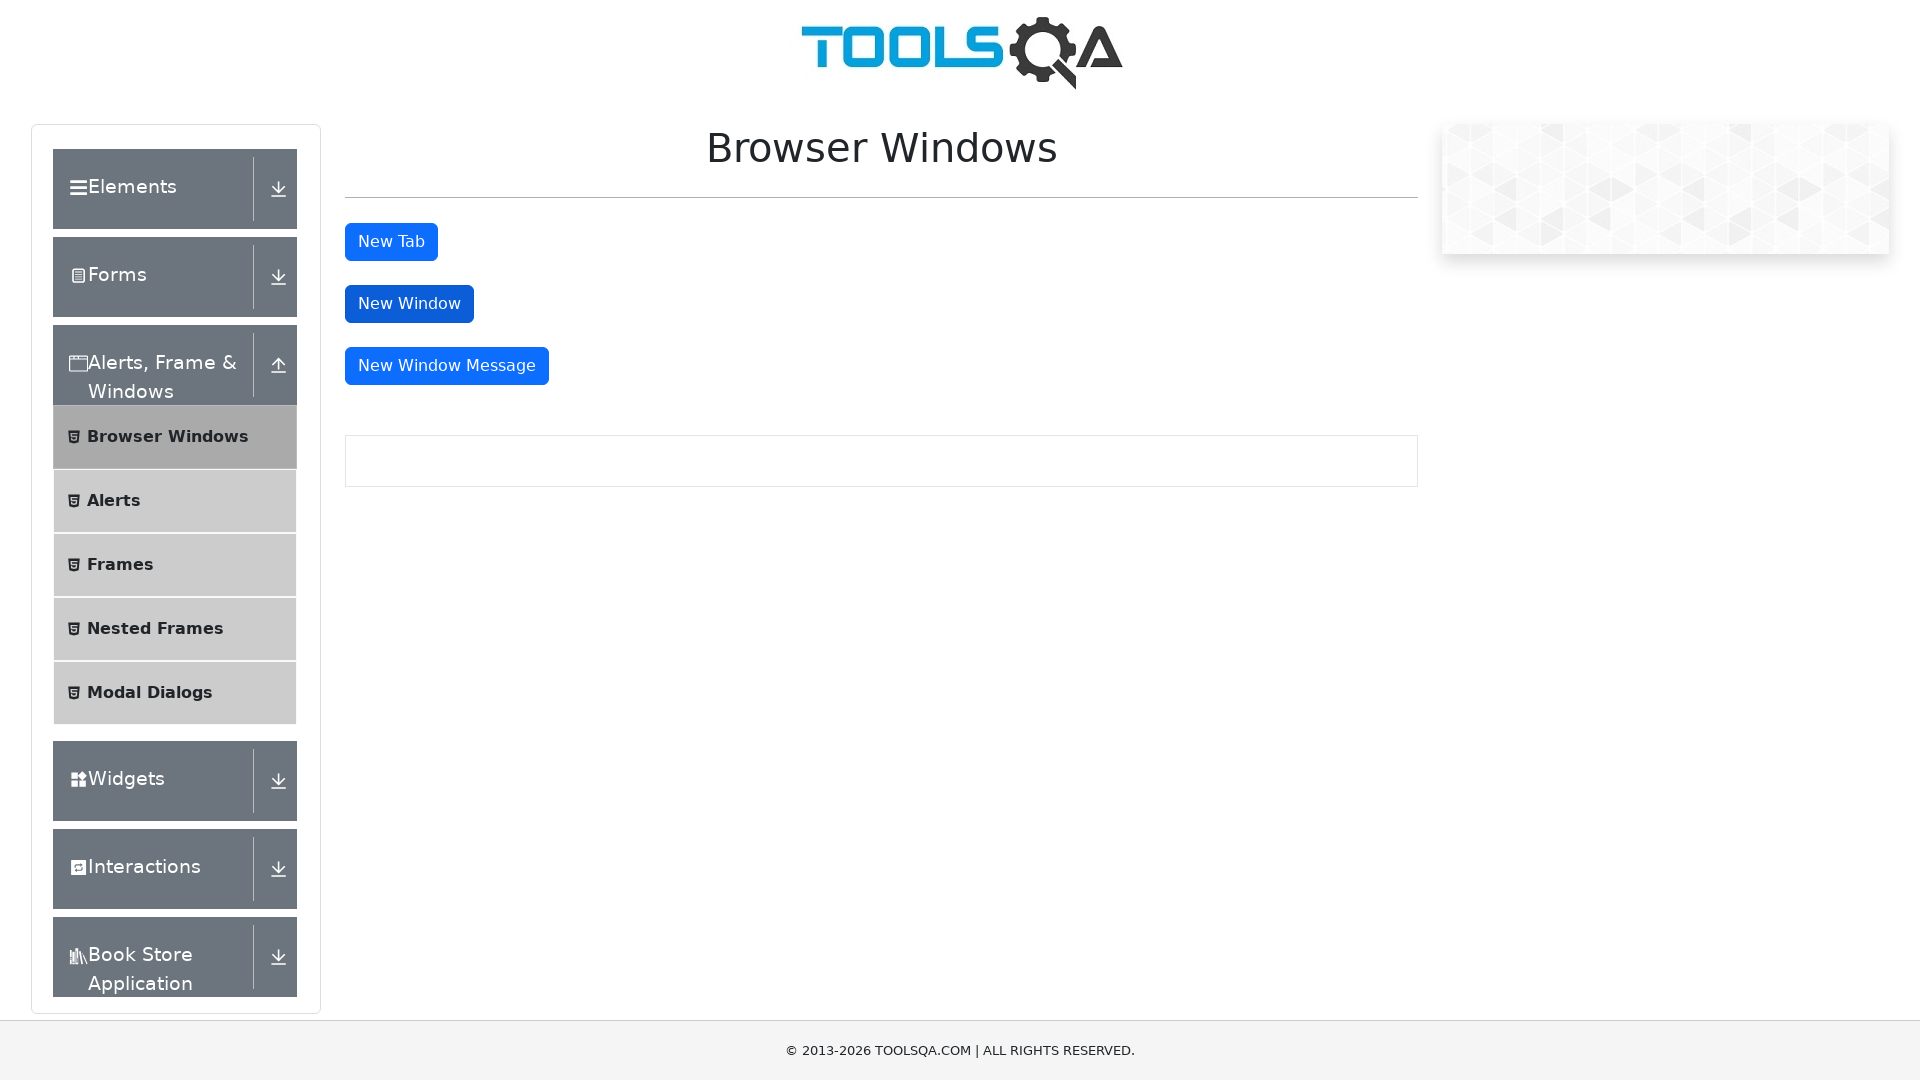

New window finished loading
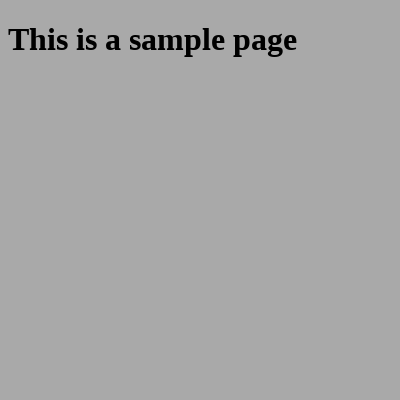

Retrieved title from new window - navigation verified
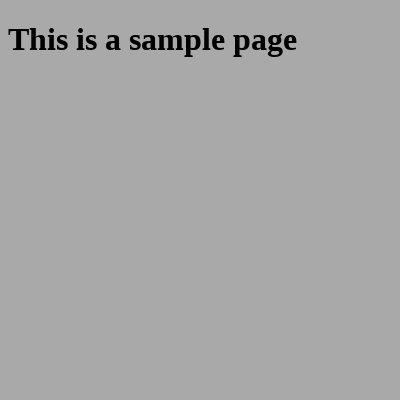

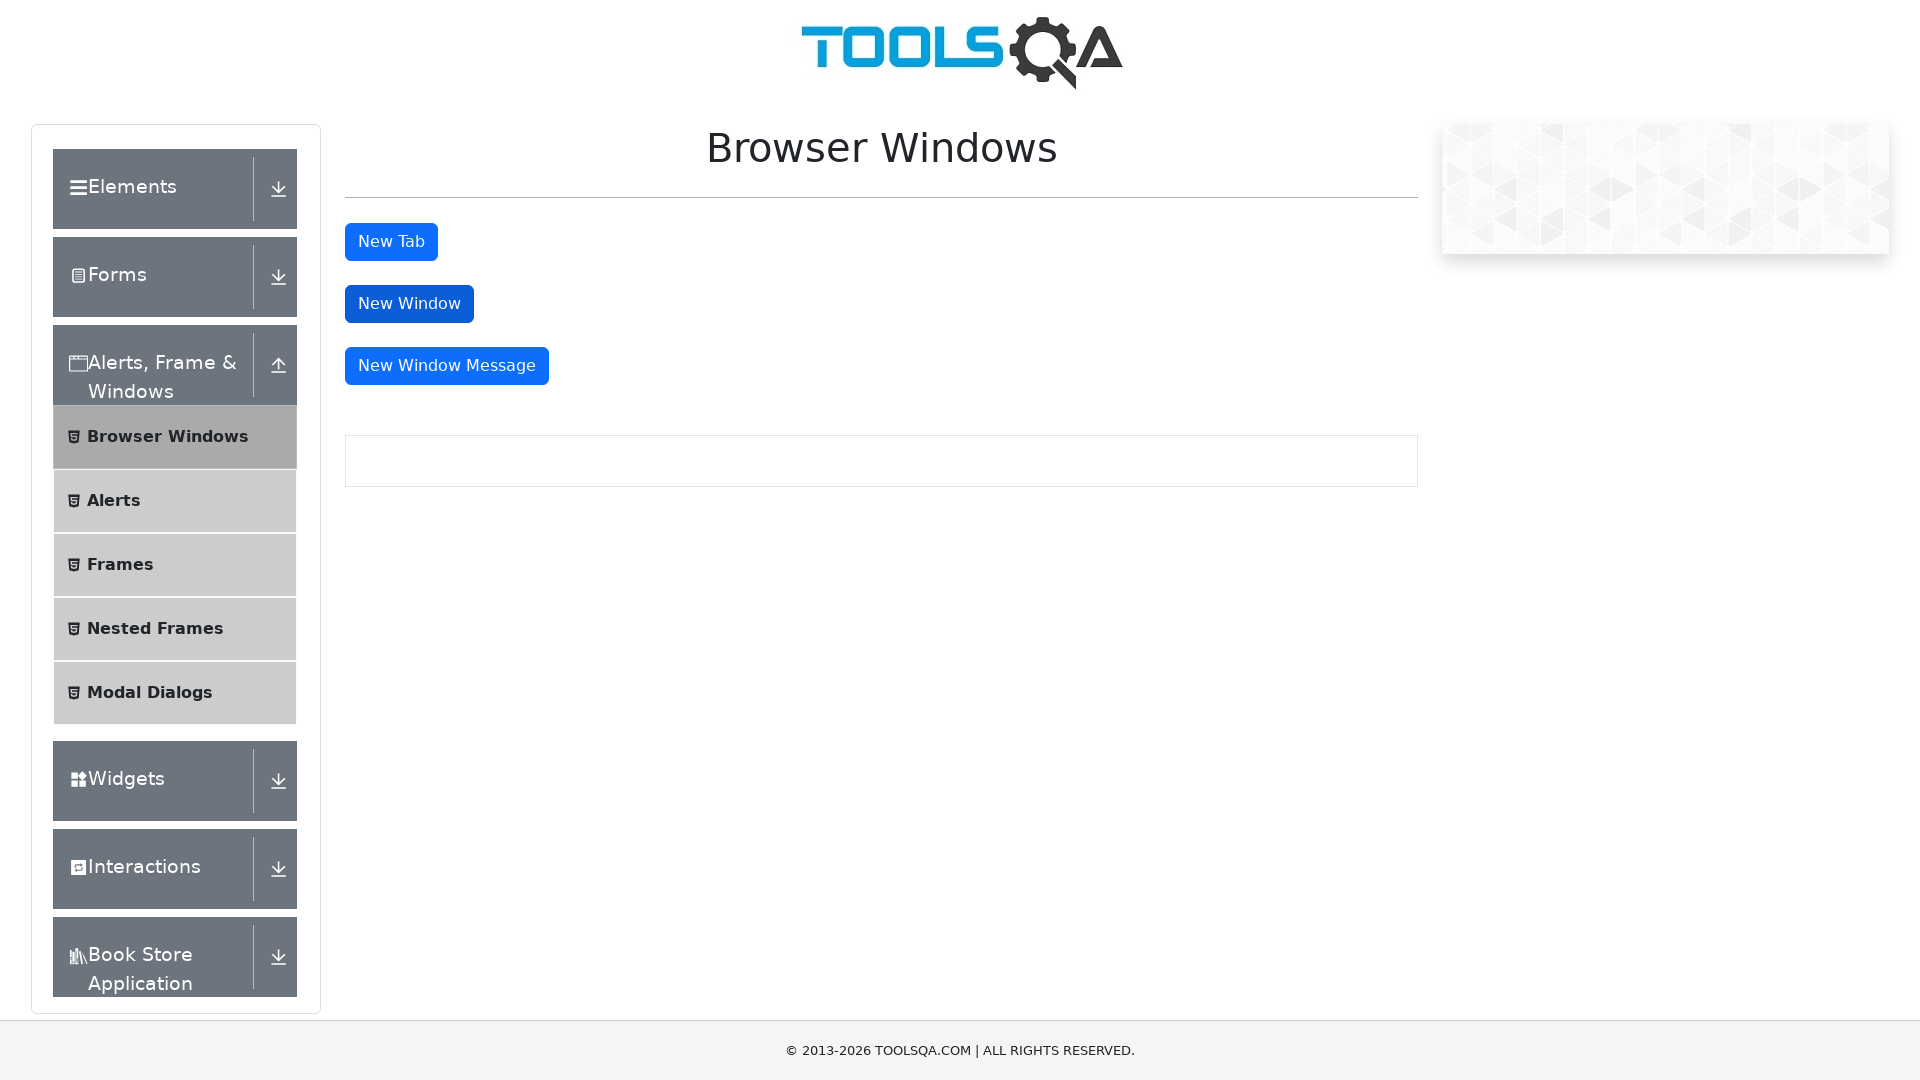